Navigates to GitHub homepage, then to a specific user profile page, and navigates back to the homepage

Starting URL: https://github.com/

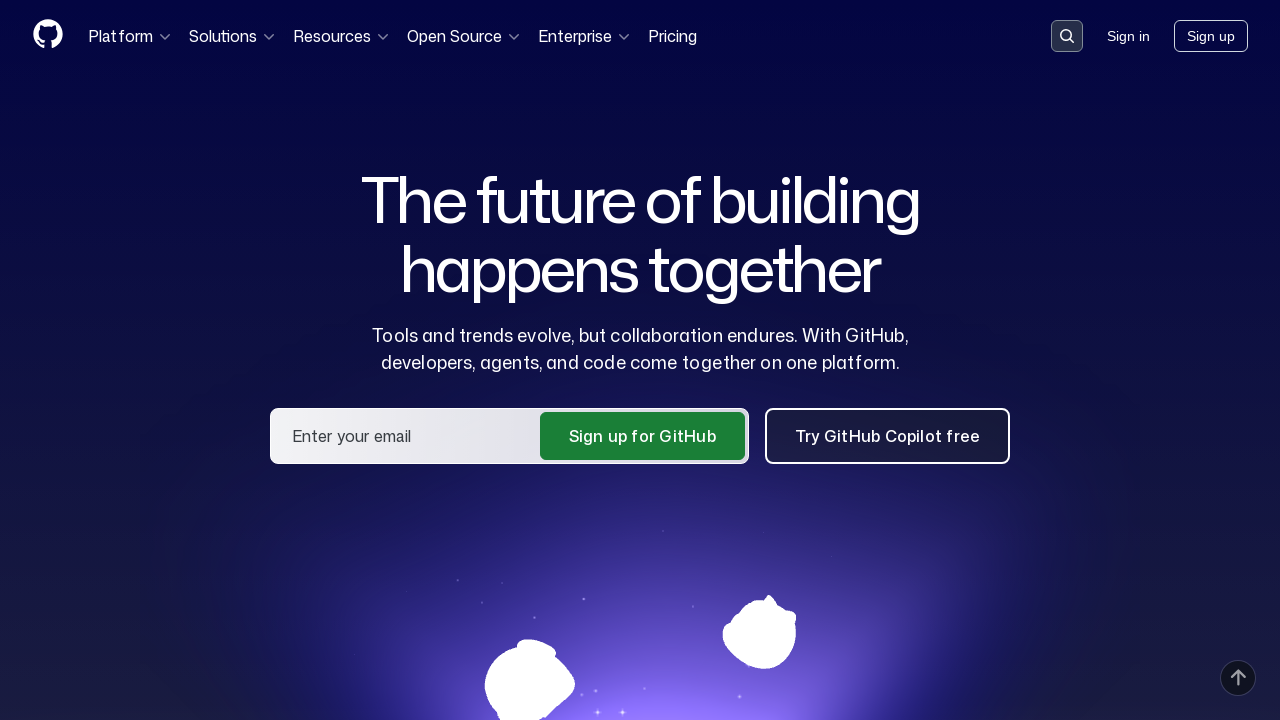

Navigated to GitHub user profile page for mustafakapucu
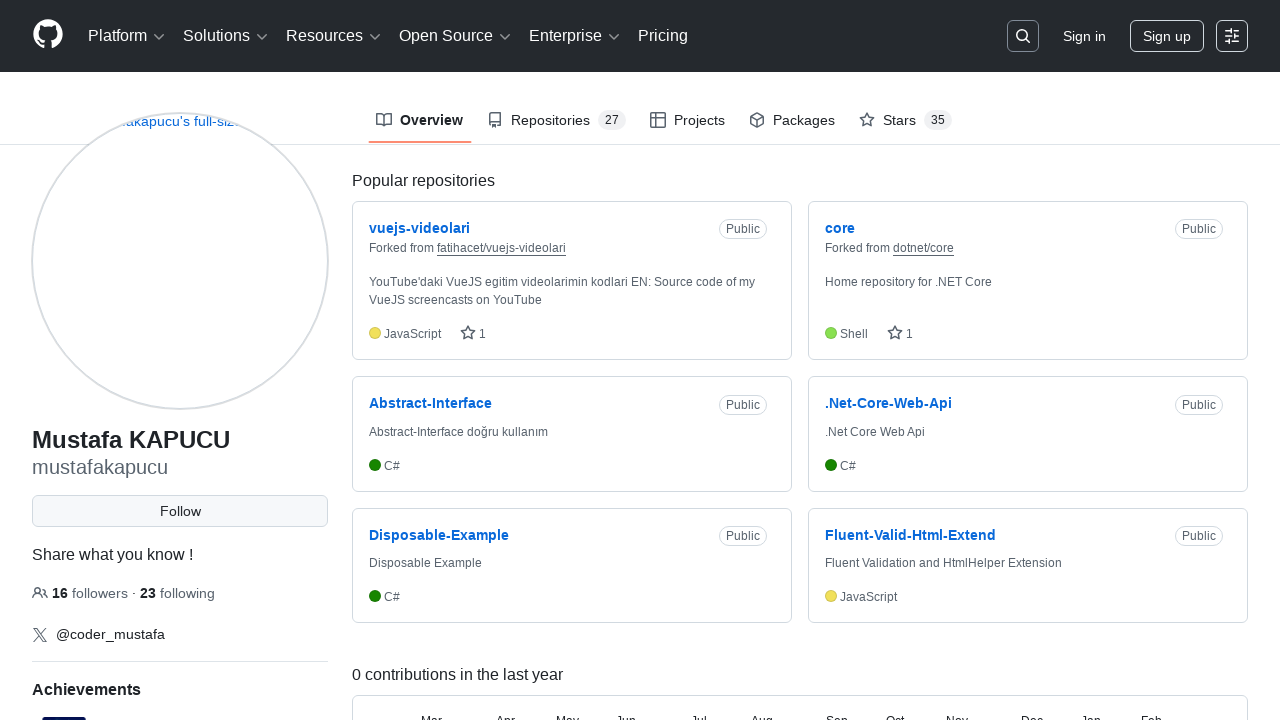

User profile page loaded (networkidle)
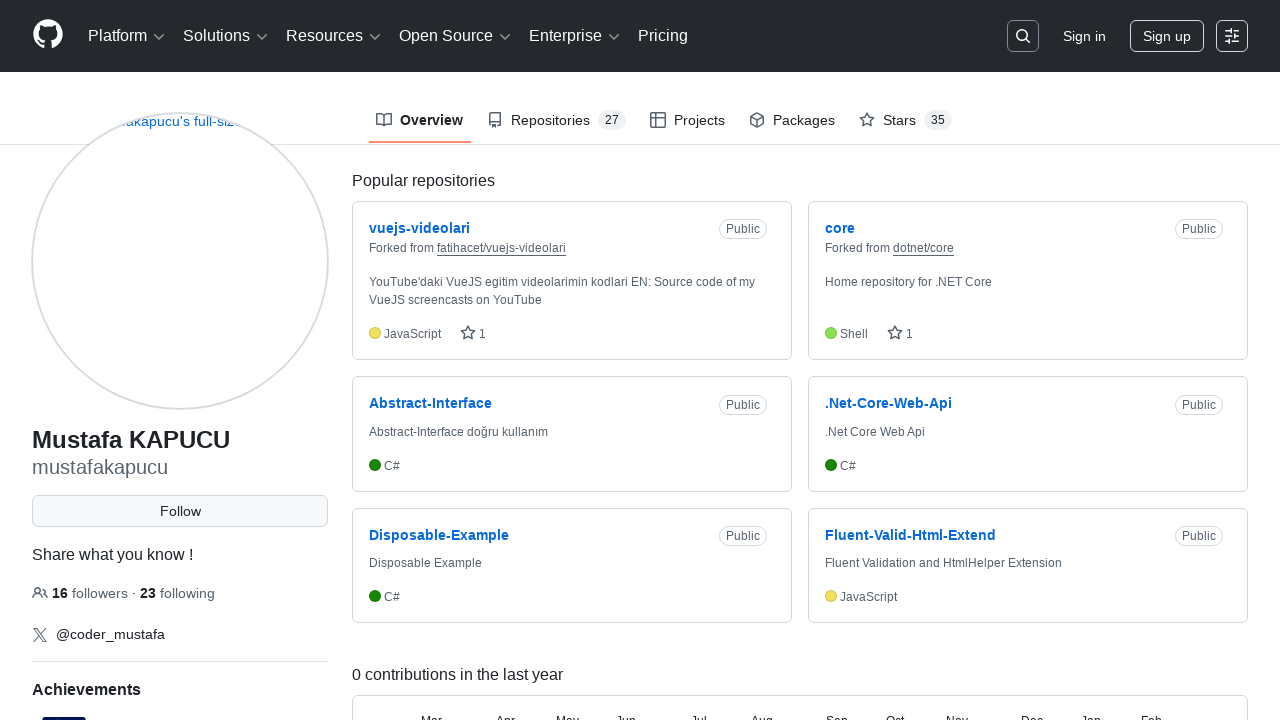

Navigated back to GitHub homepage
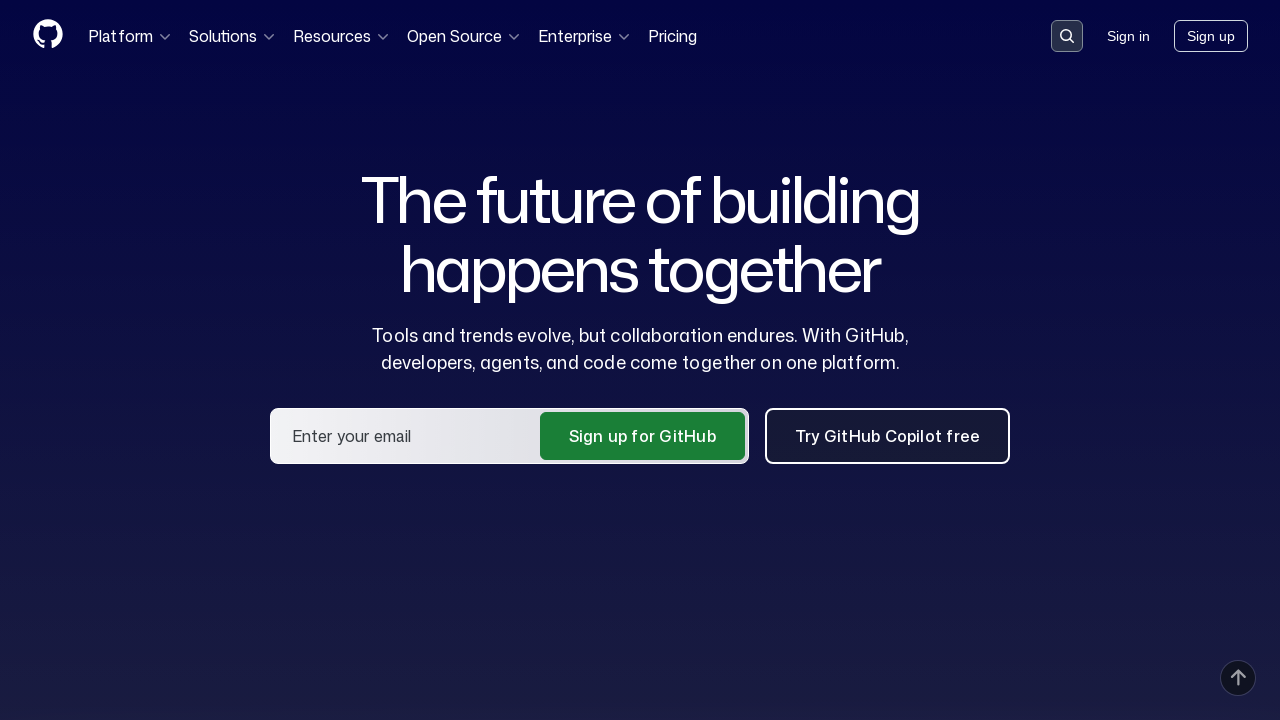

GitHub homepage loaded (networkidle)
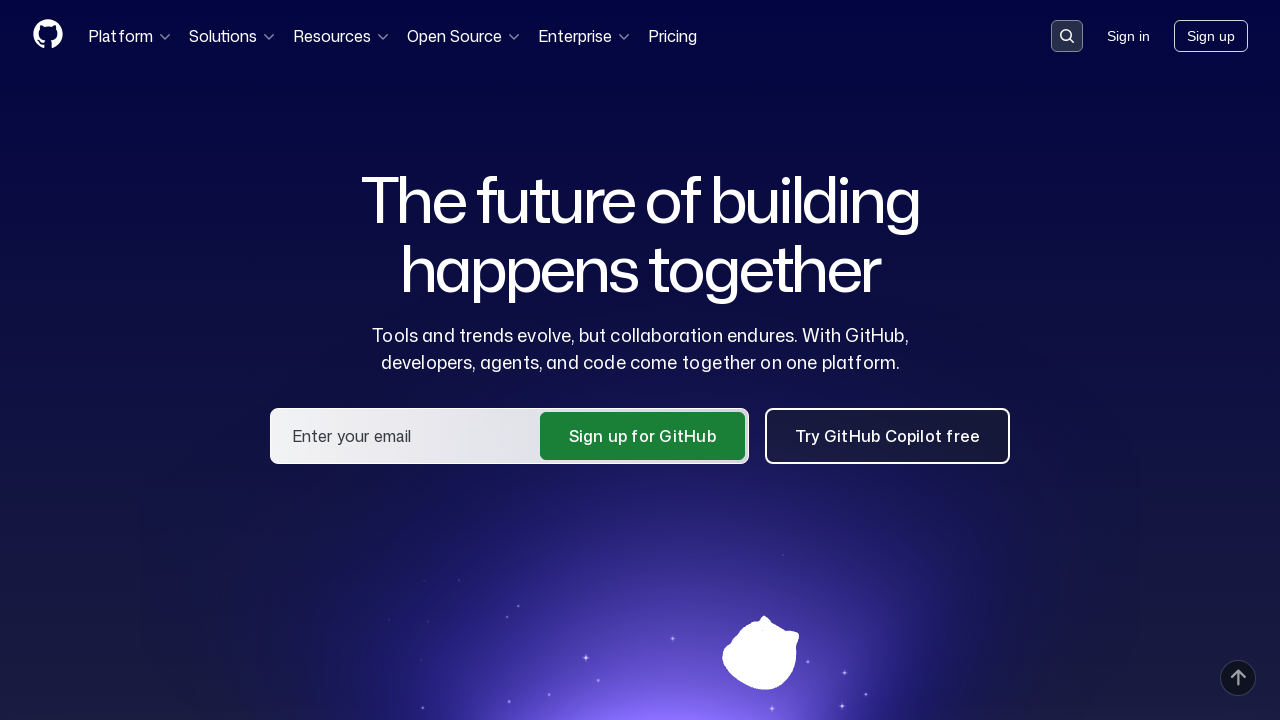

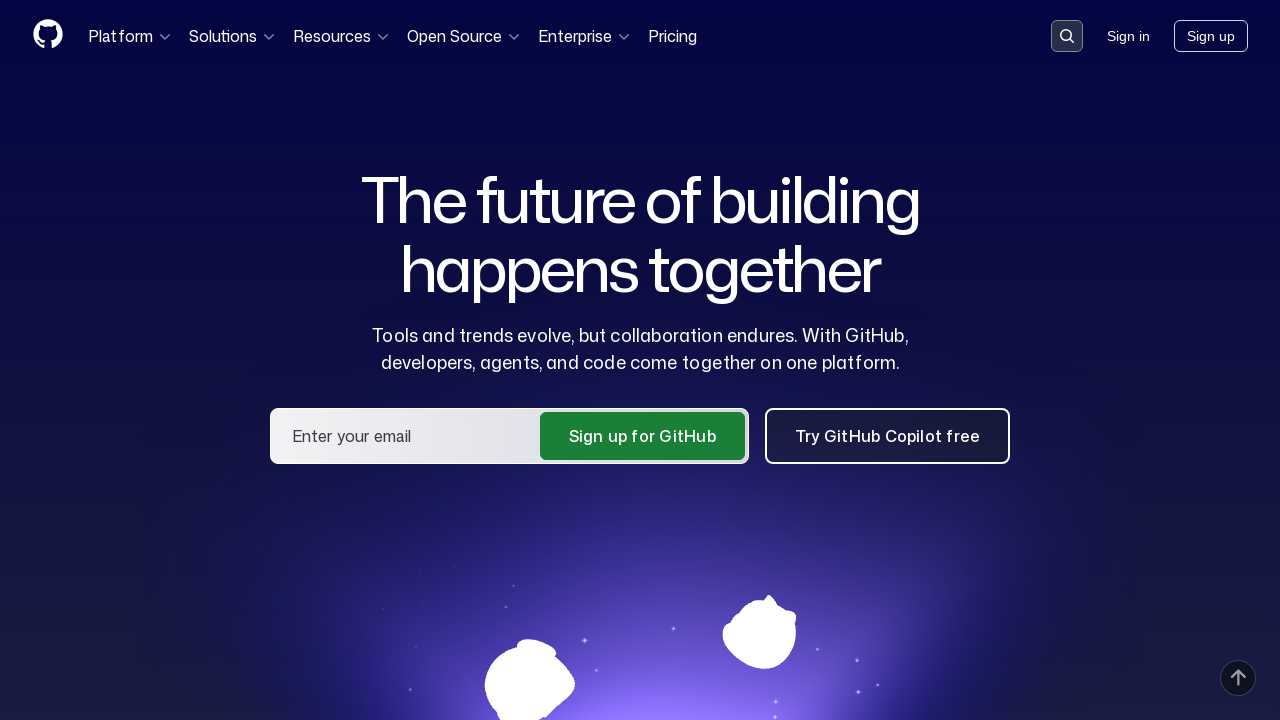